Tests dynamic loading functionality by clicking a start button and waiting for a greeting message to appear

Starting URL: https://the-internet.herokuapp.com/dynamic_loading/2

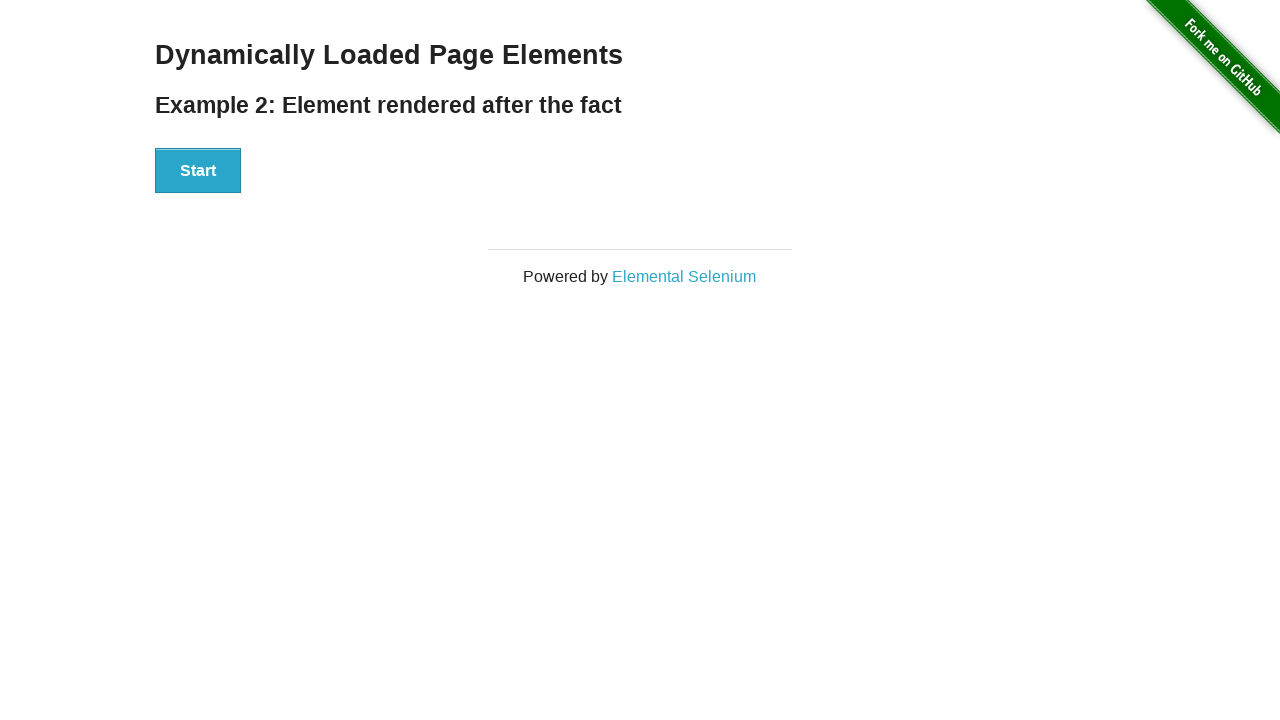

Start button became visible
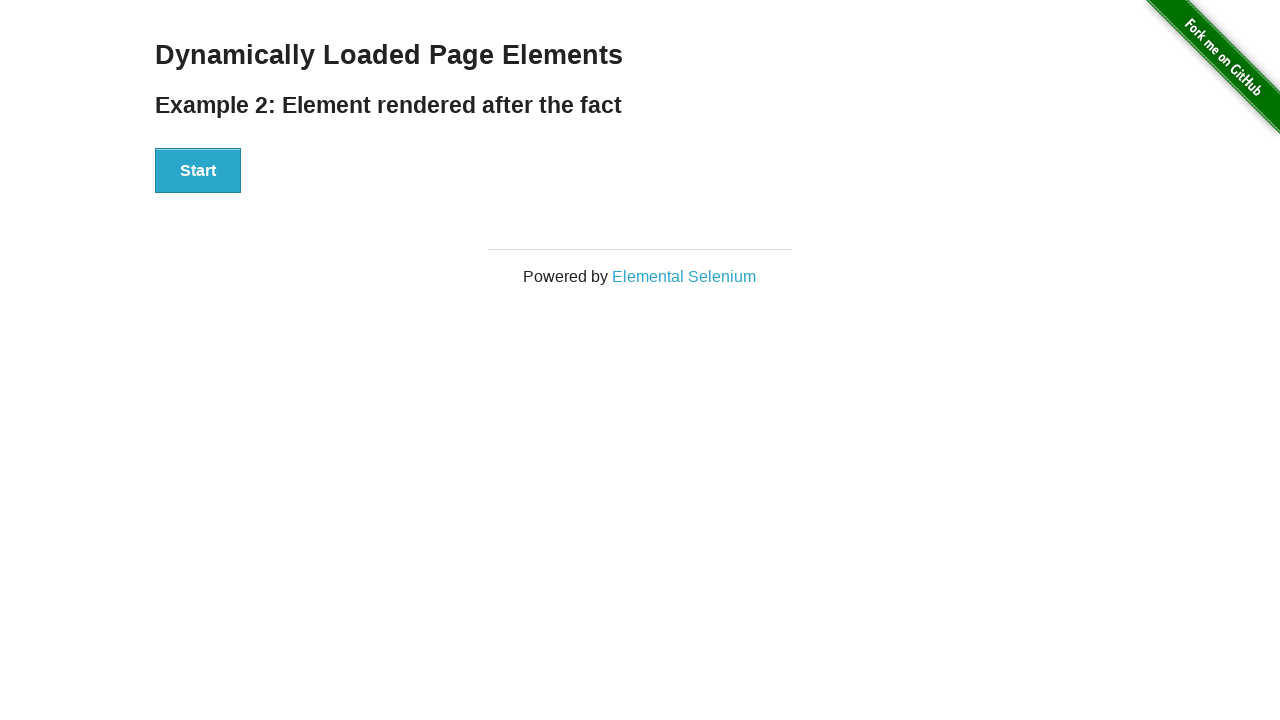

Clicked the start button to initiate dynamic loading at (198, 171) on #start > button
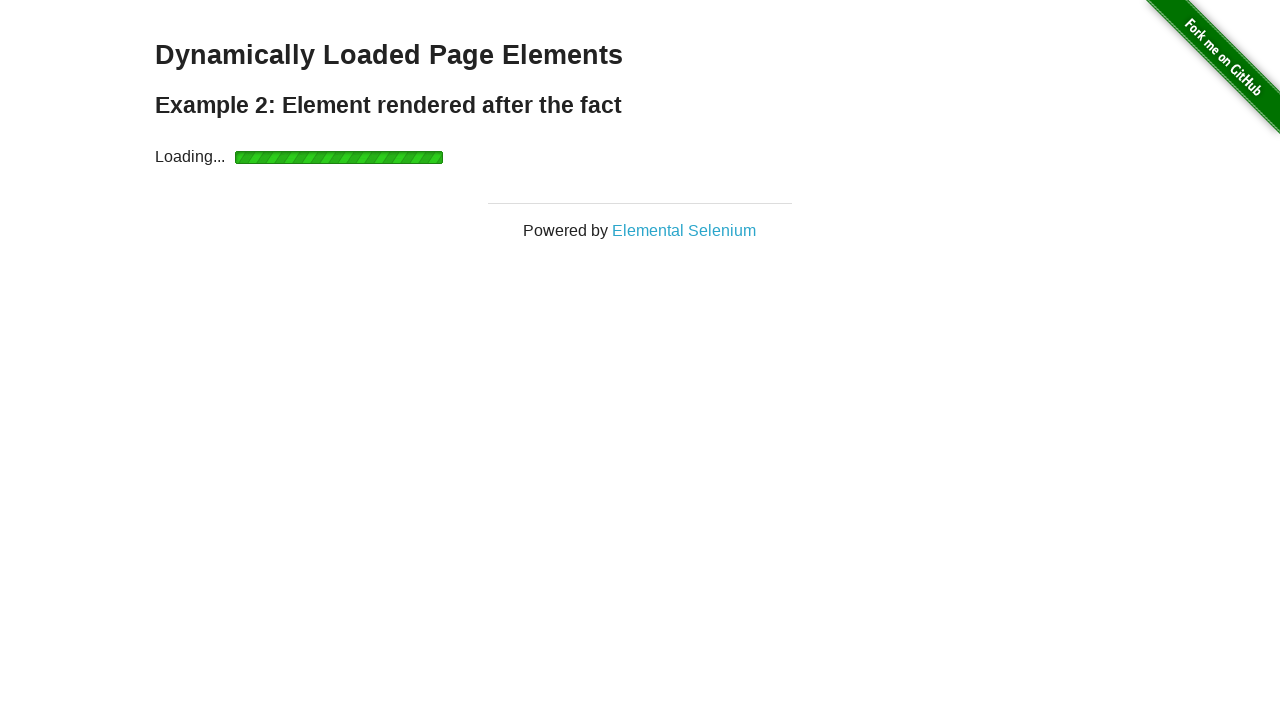

Greeting message appeared after waiting
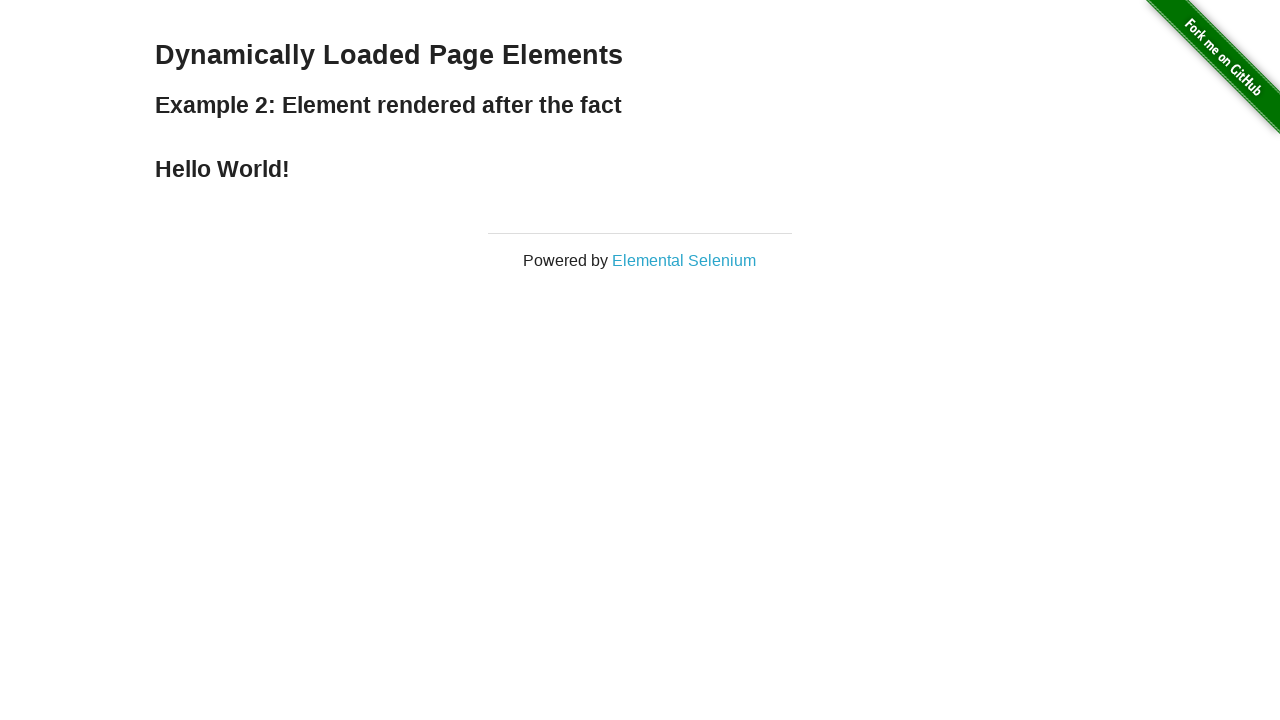

Retrieved greeting text: Hello World!
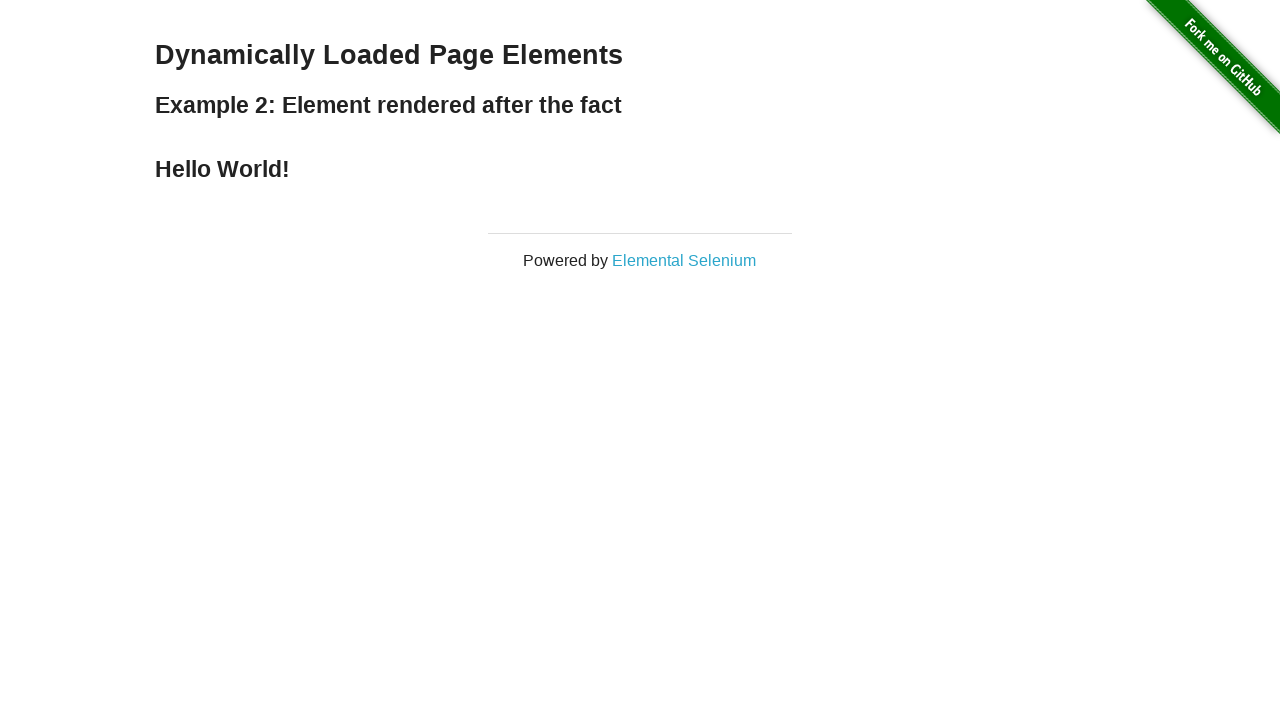

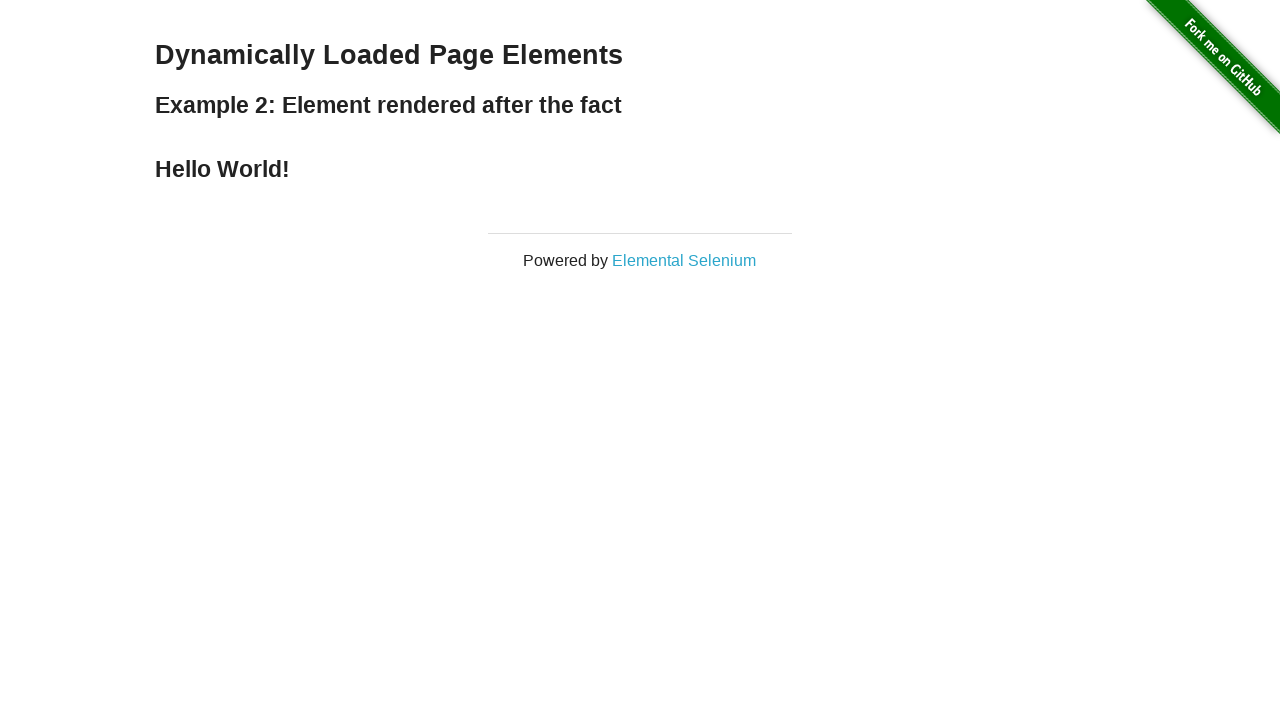